Tests search functionality by filling the search field with different person names - parameterized test that runs for 5 different people

Starting URL: http://zero.webappsecurity.com/index.html

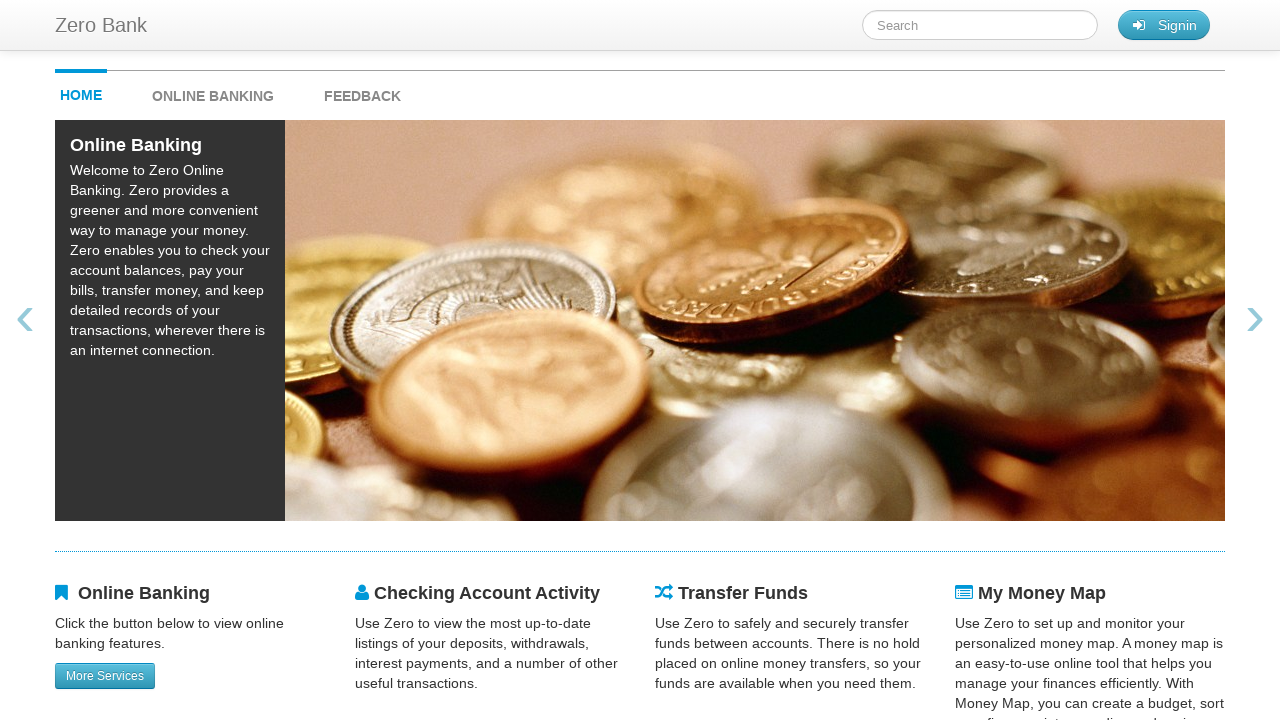

Filled search field with person name 'Mike' on #searchTerm
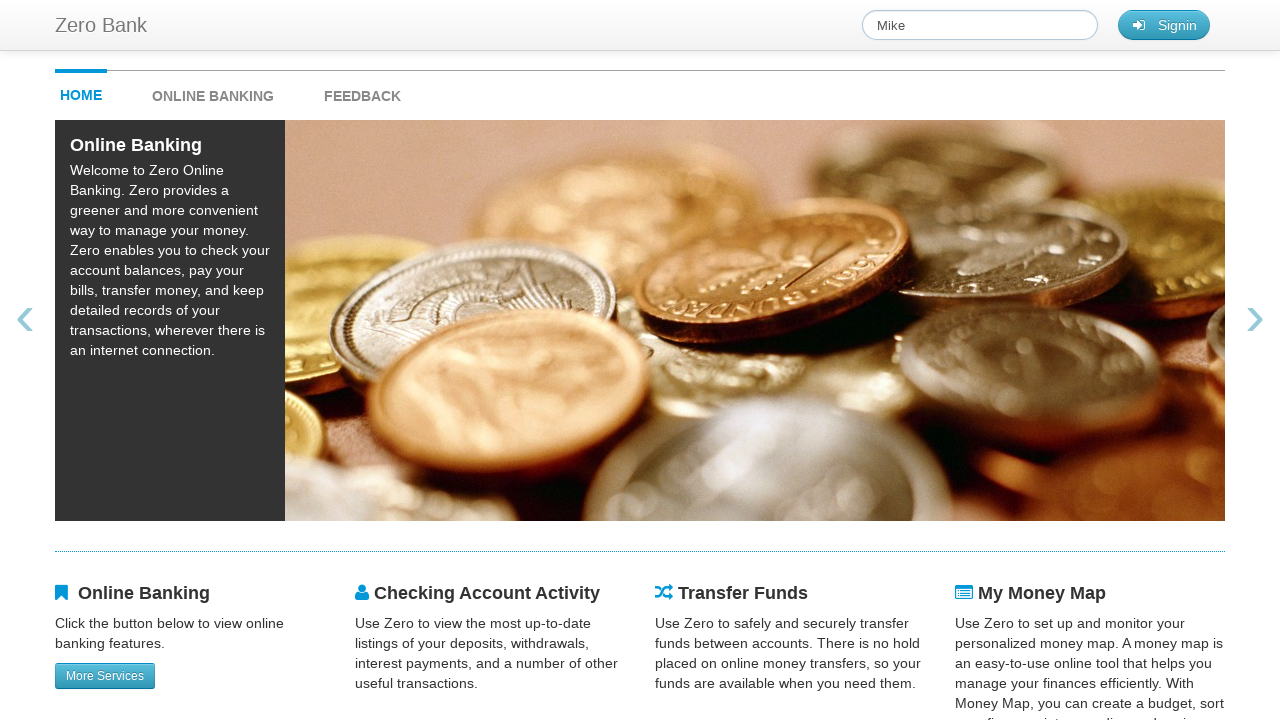

Waited 1000ms for search processing
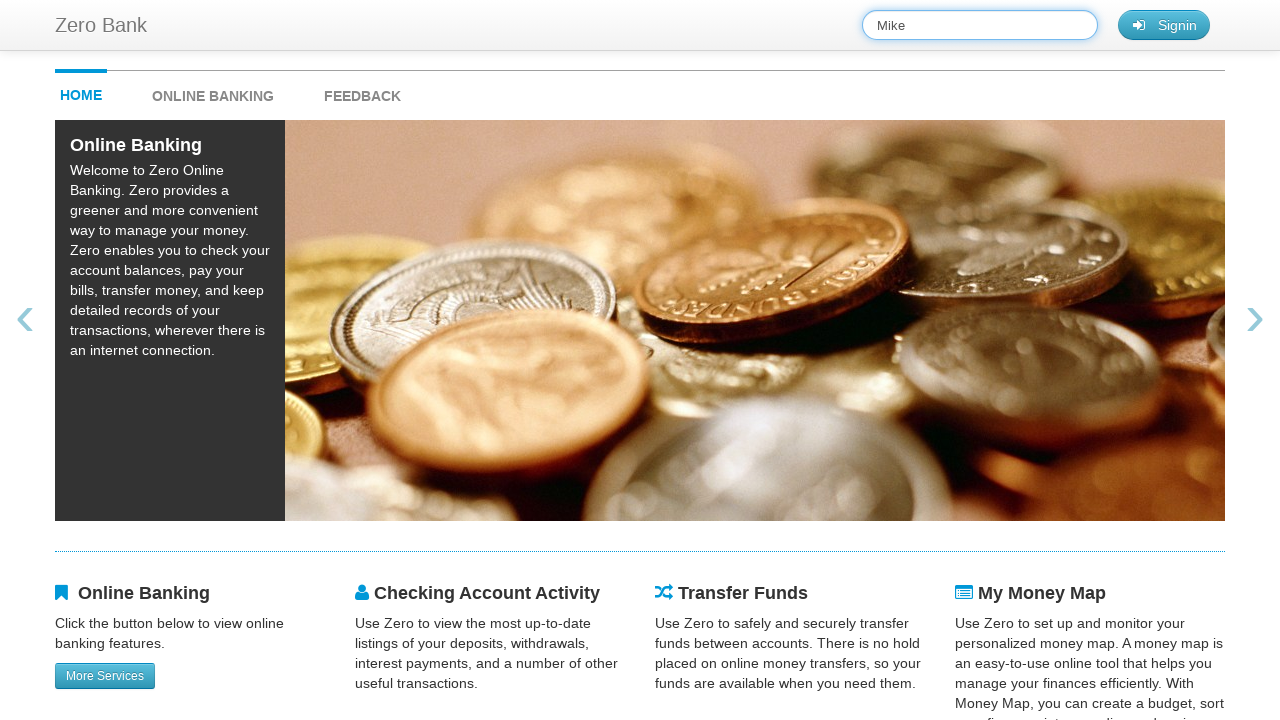

Navigated back to index.html for next iteration
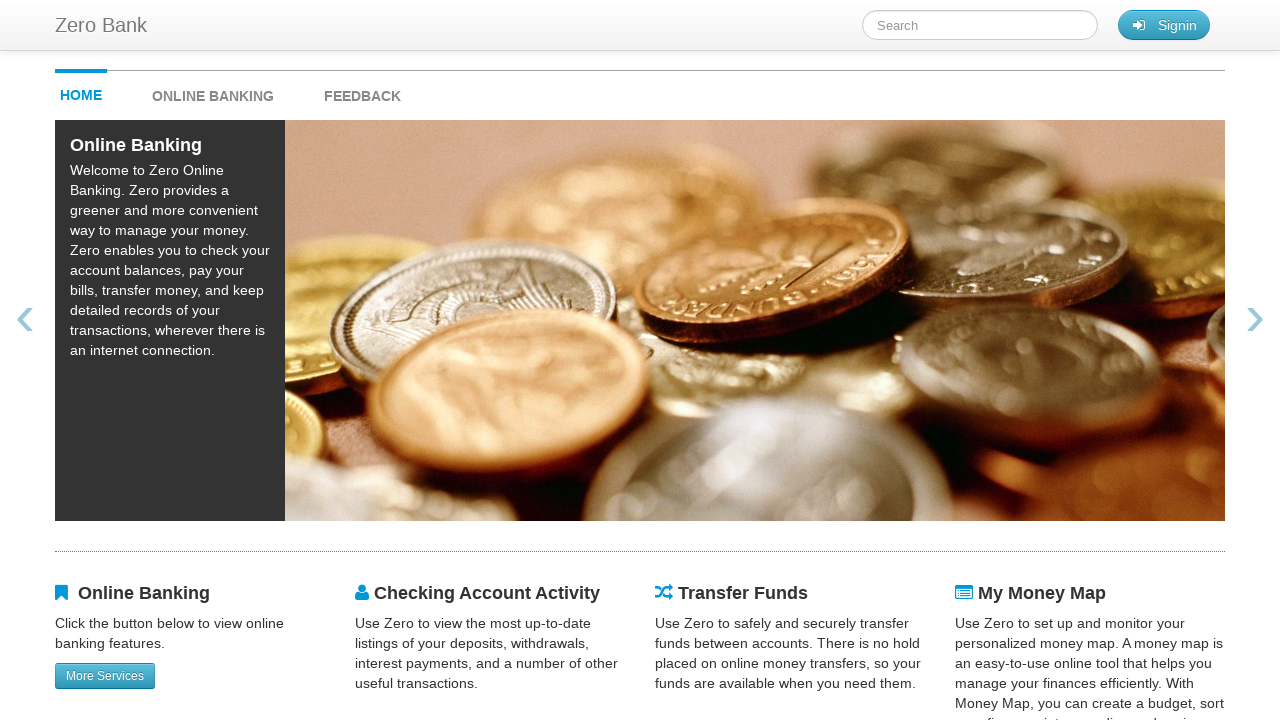

Filled search field with person name 'Alice' on #searchTerm
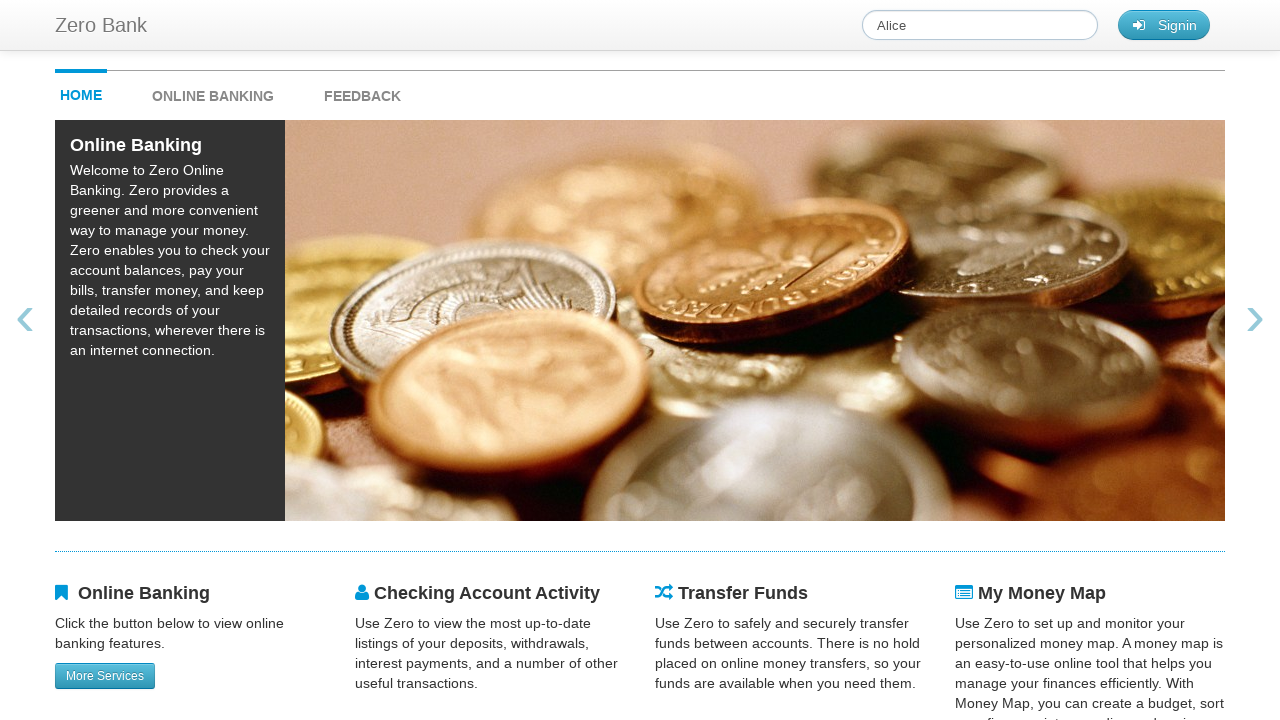

Waited 1000ms for search processing
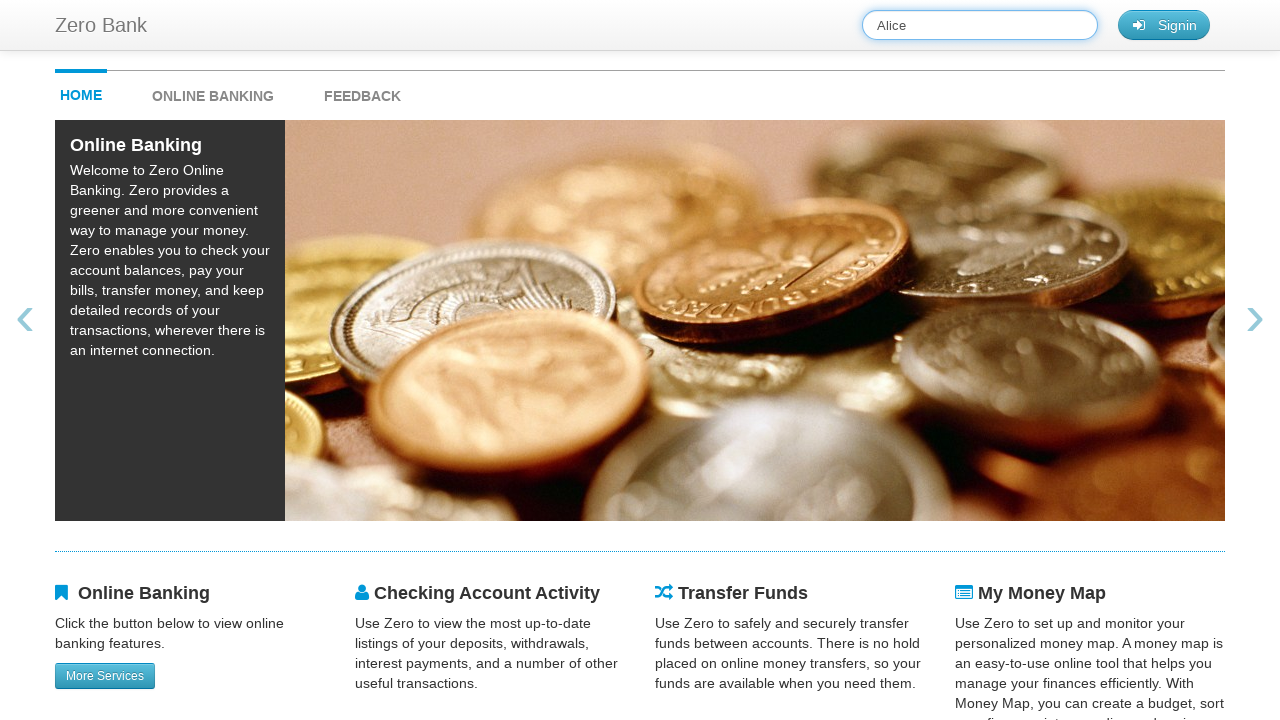

Navigated back to index.html for next iteration
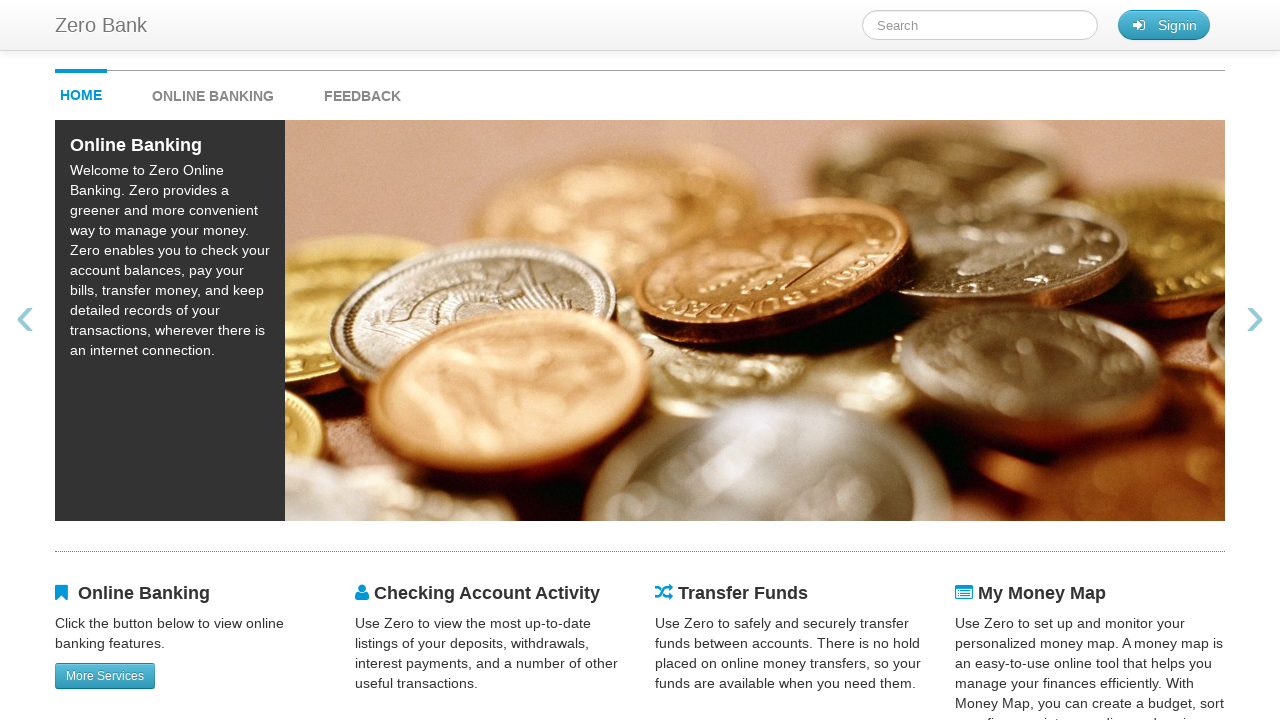

Filled search field with person name 'Bob' on #searchTerm
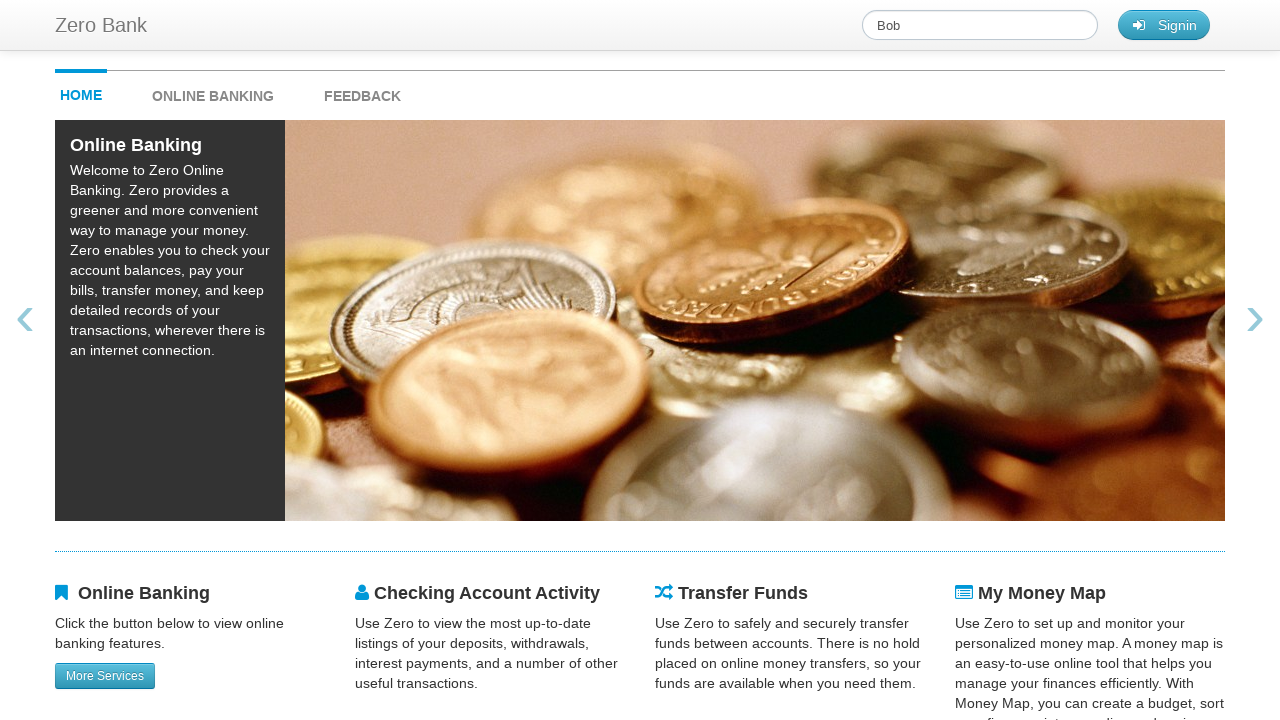

Waited 1000ms for search processing
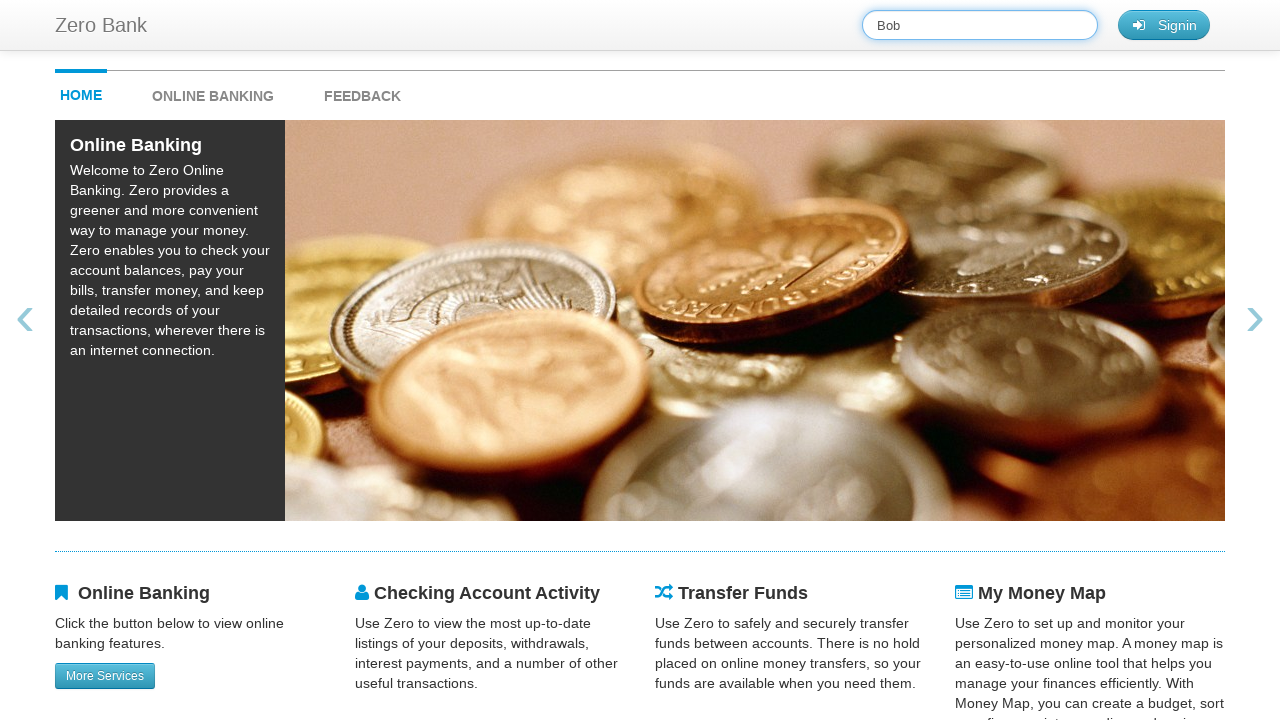

Navigated back to index.html for next iteration
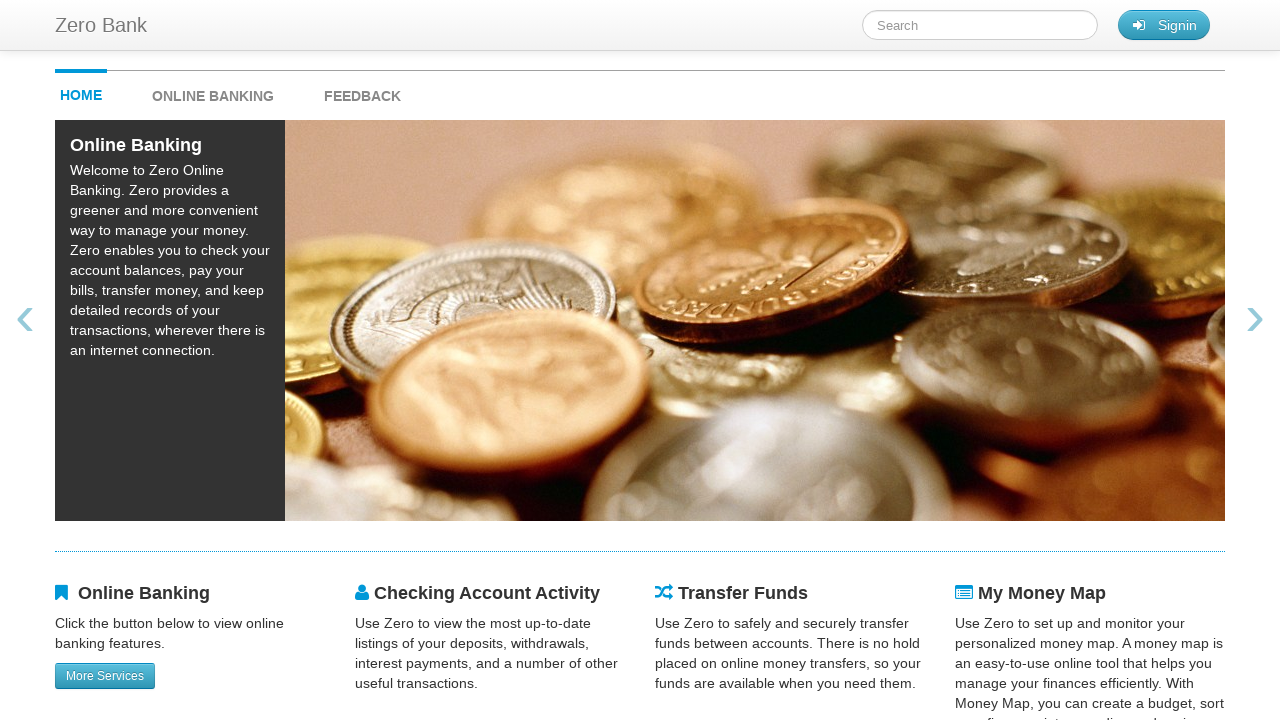

Filled search field with person name 'Charlie' on #searchTerm
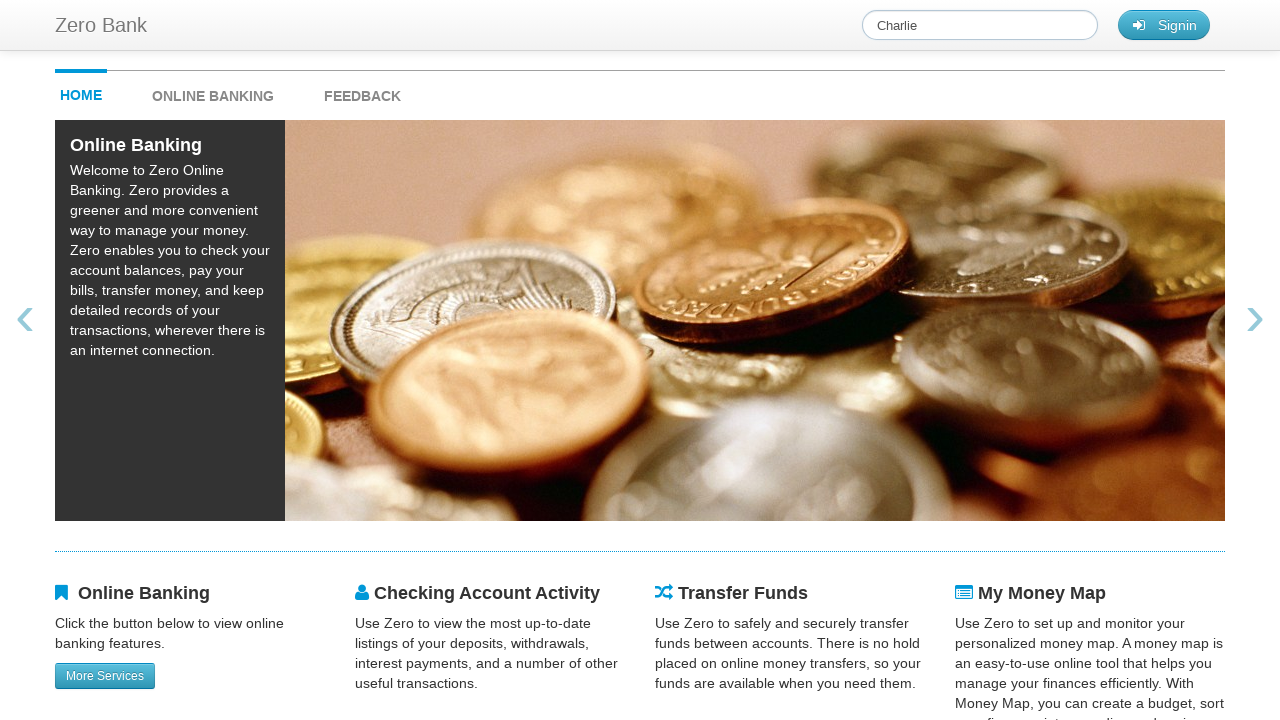

Waited 1000ms for search processing
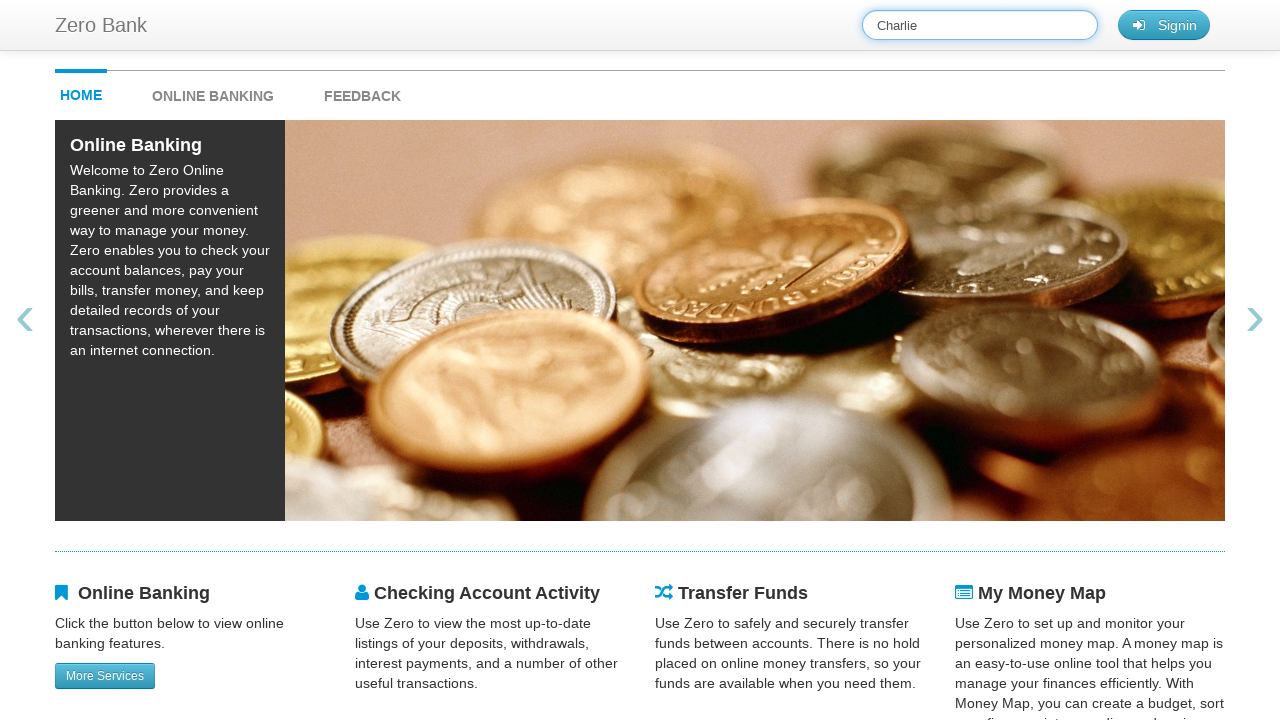

Navigated back to index.html for next iteration
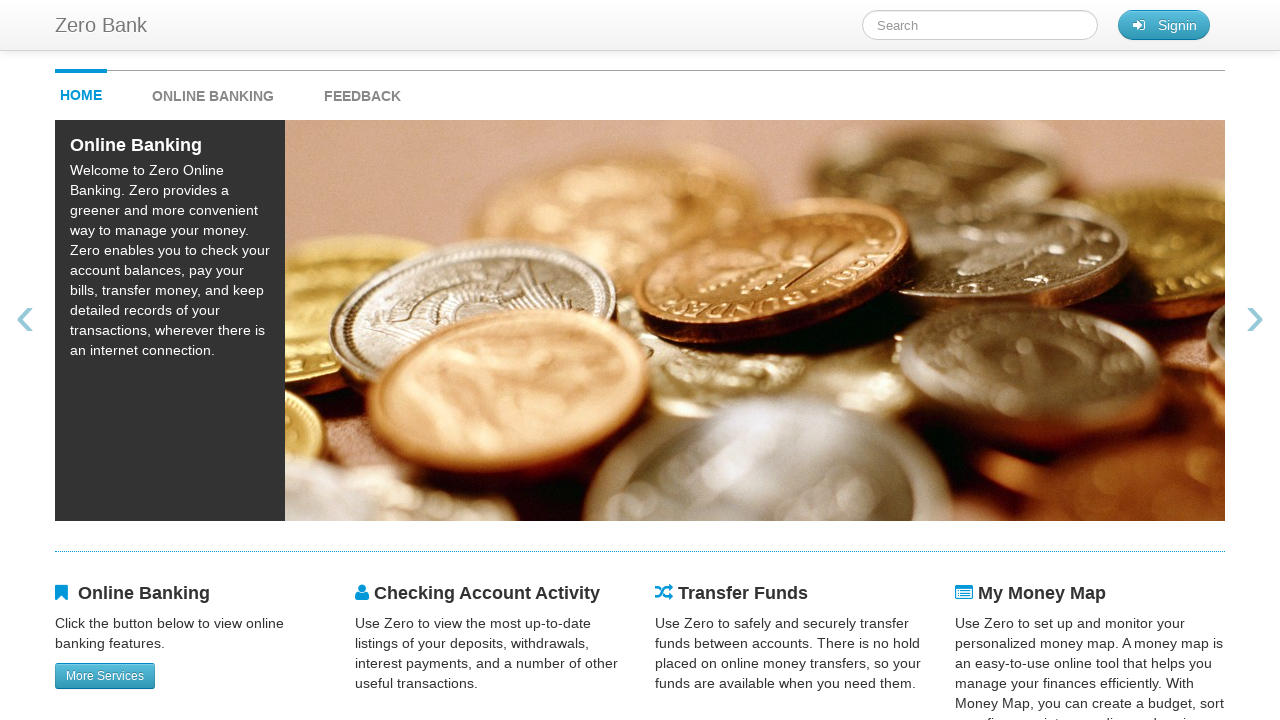

Filled search field with person name 'Diana' on #searchTerm
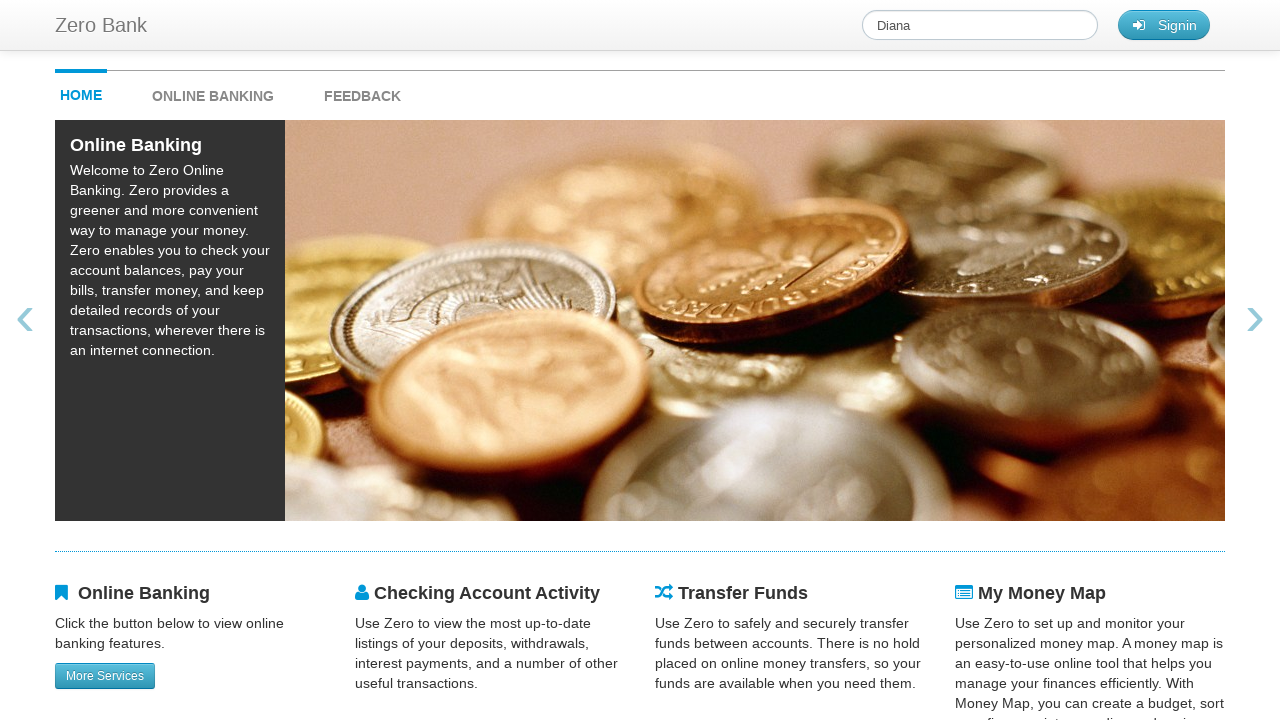

Waited 1000ms for search processing
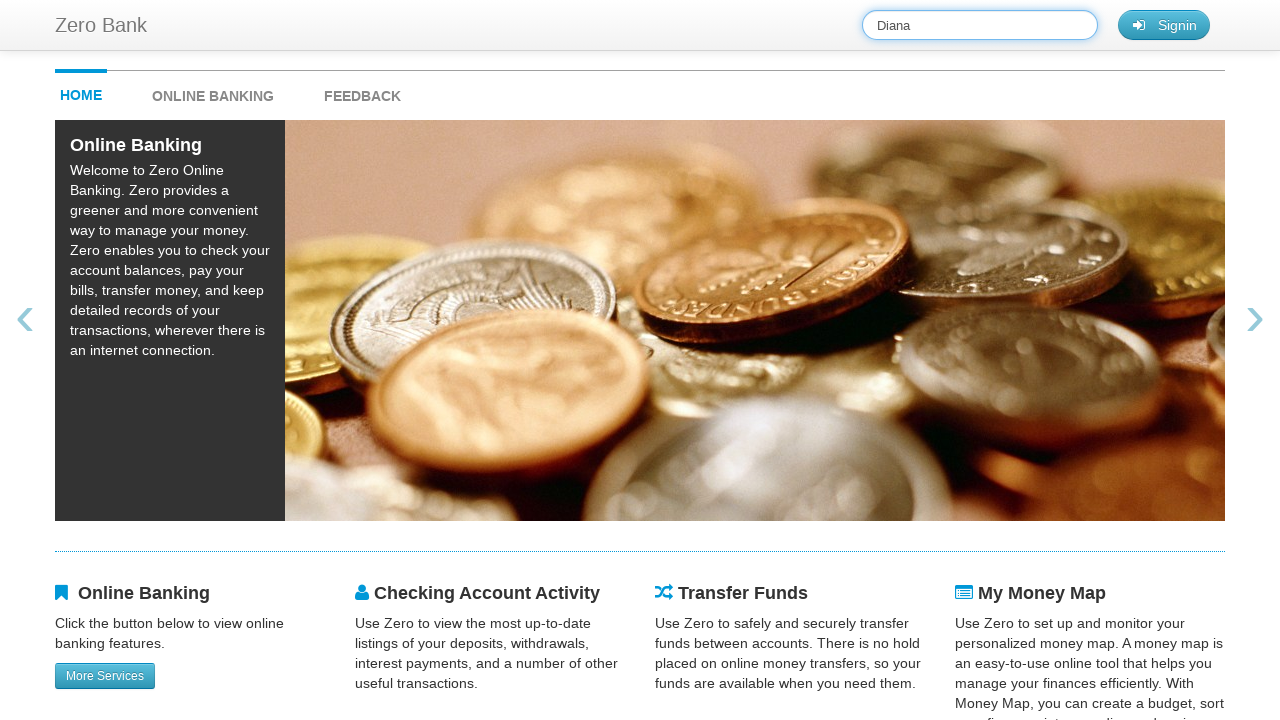

Navigated back to index.html for next iteration
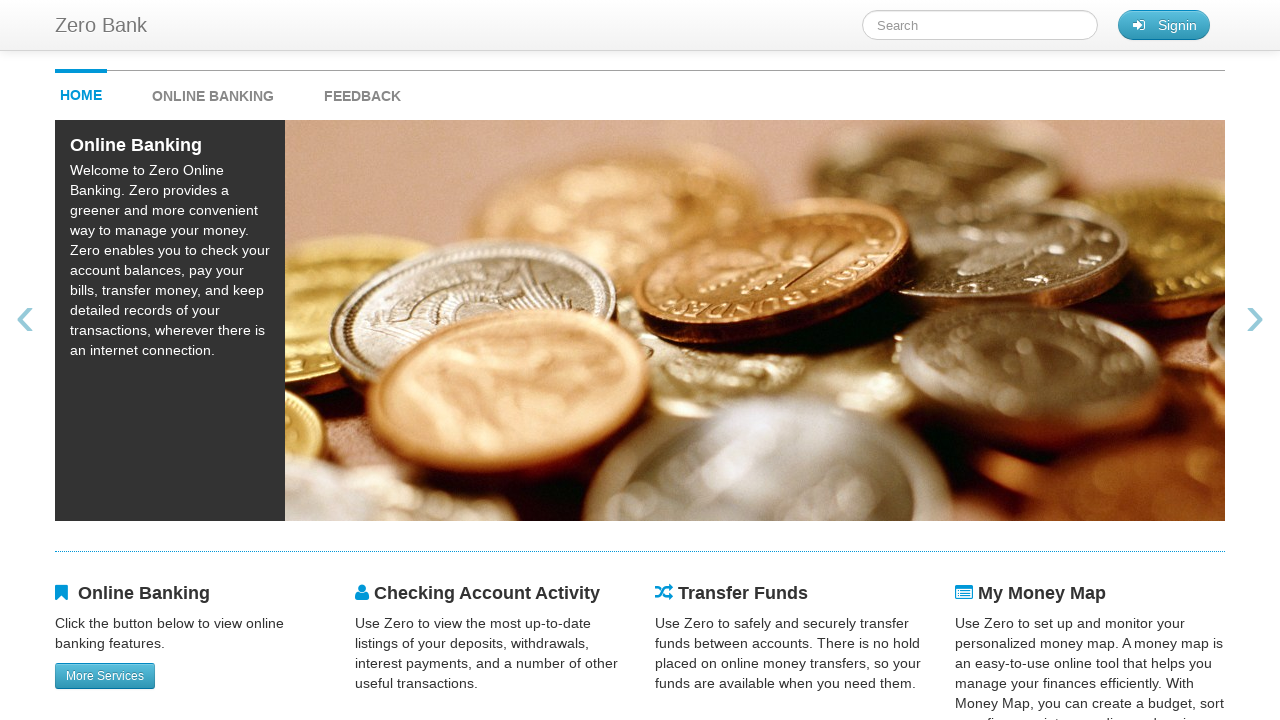

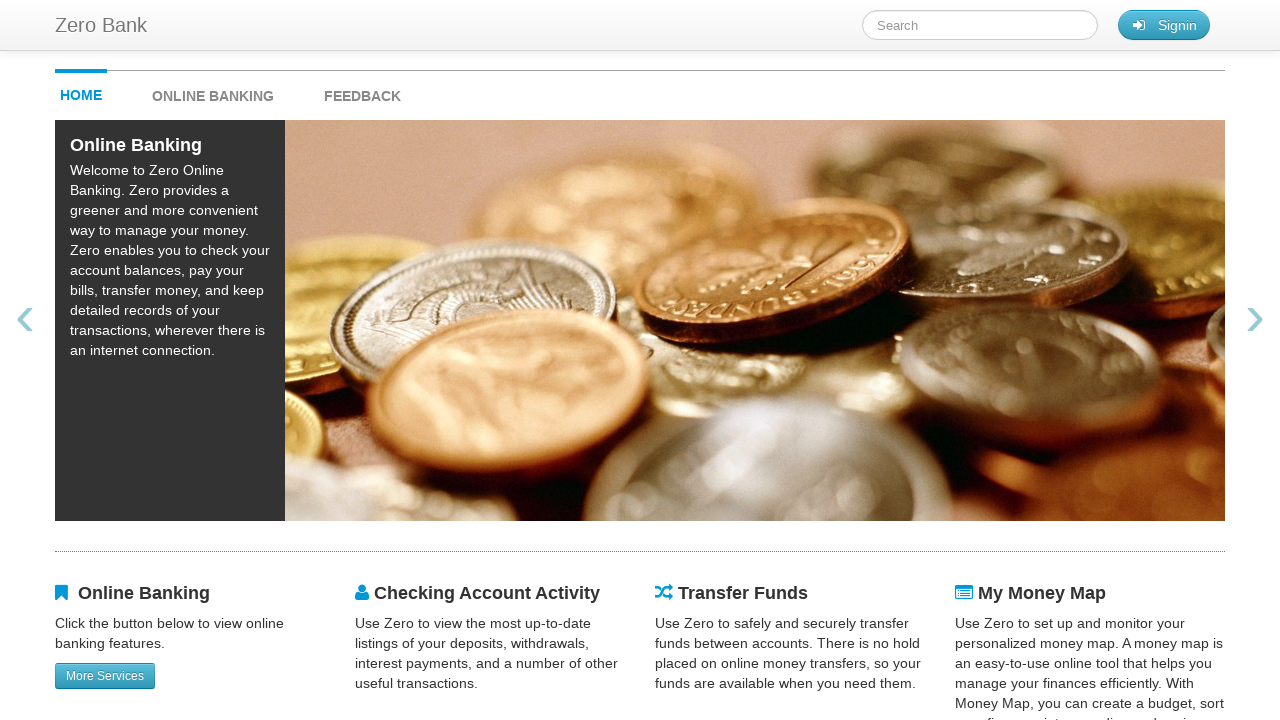